Verifies that the "Forgot your password" link on the Zero Bank login page contains the correct href attribute value

Starting URL: http://zero.webappsecurity.com/login.html

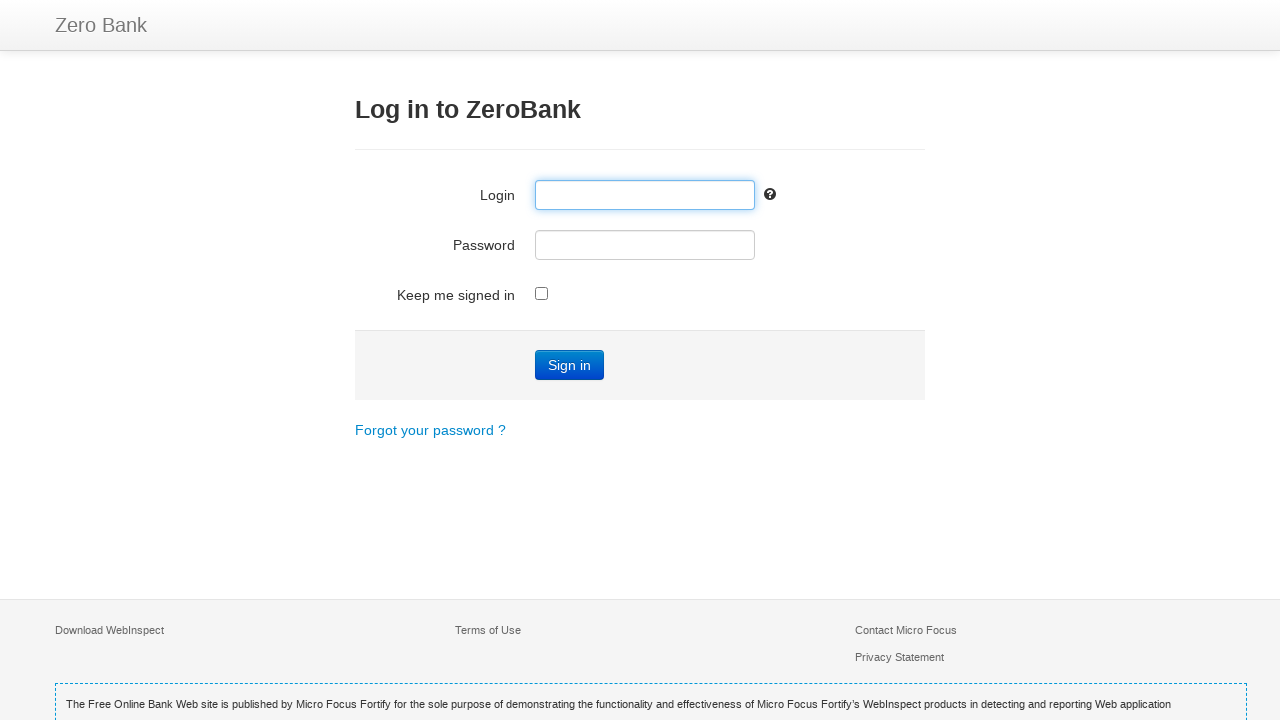

Navigated to Zero Bank login page
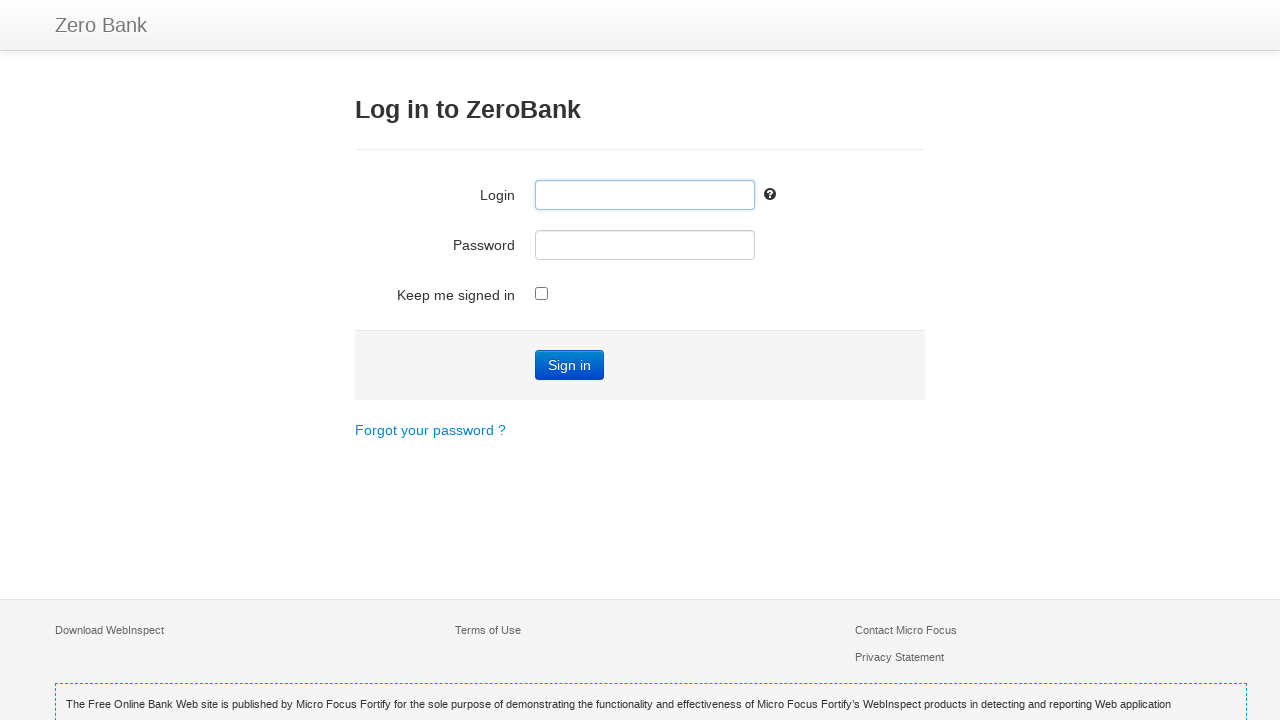

Located 'Forgot' password link element
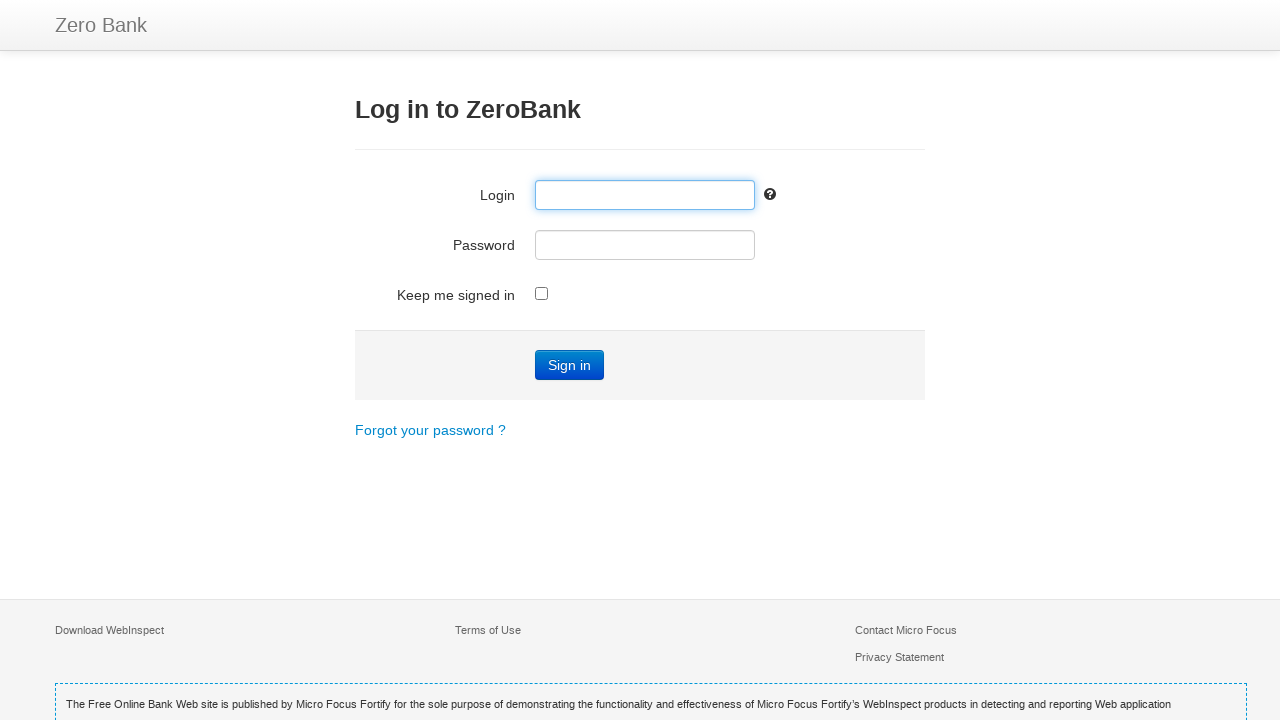

Retrieved href attribute value: /forgot-password.html
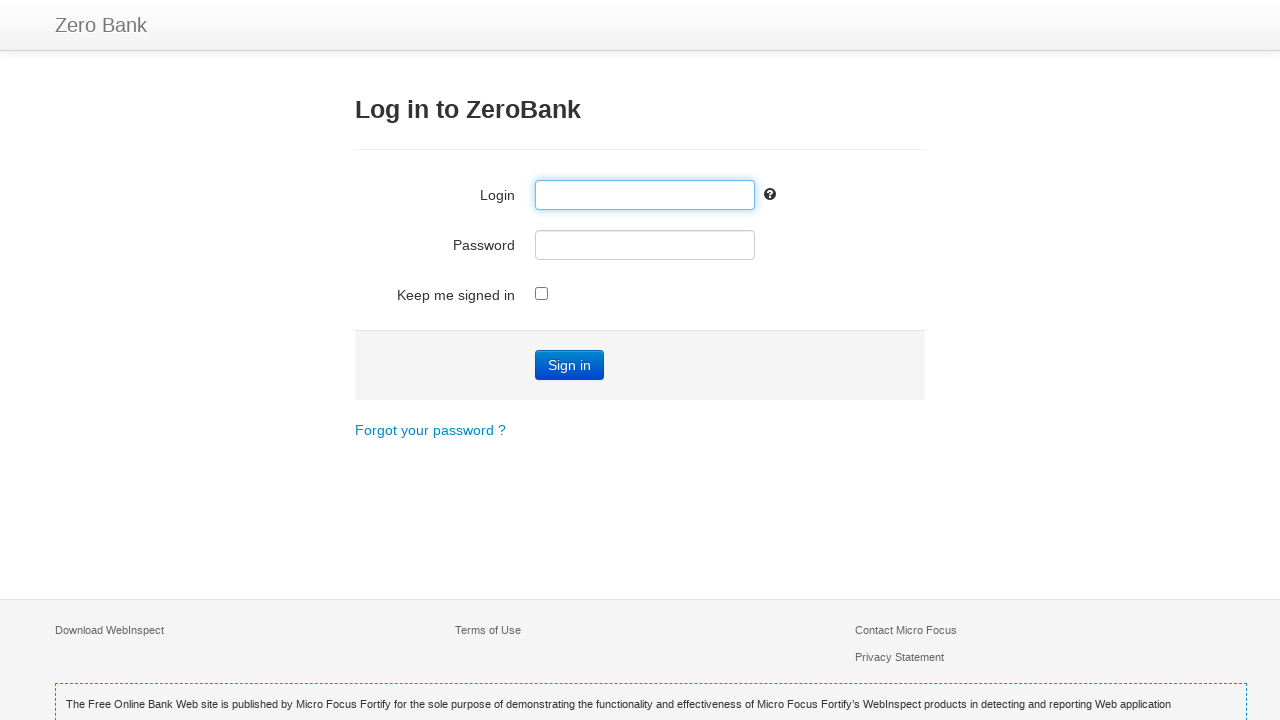

Verified href contains '/forgot-password.html'
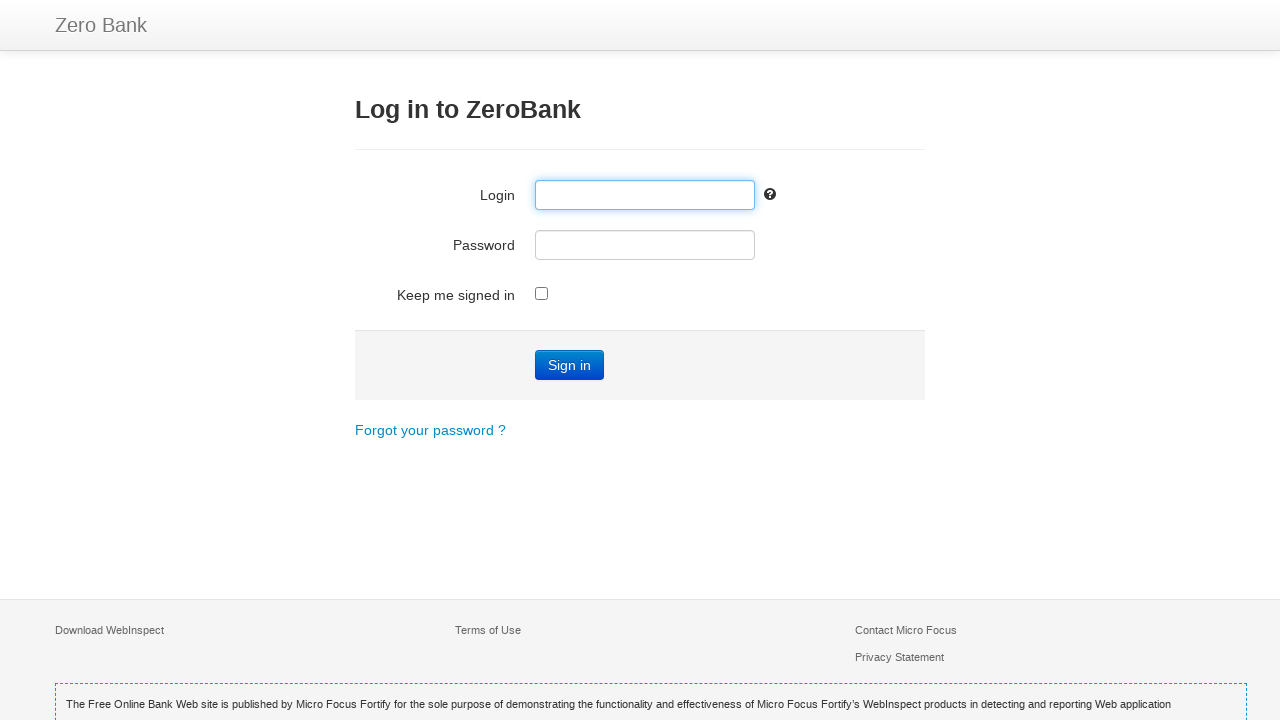

Verified 'Forgot password' link is visible on the page
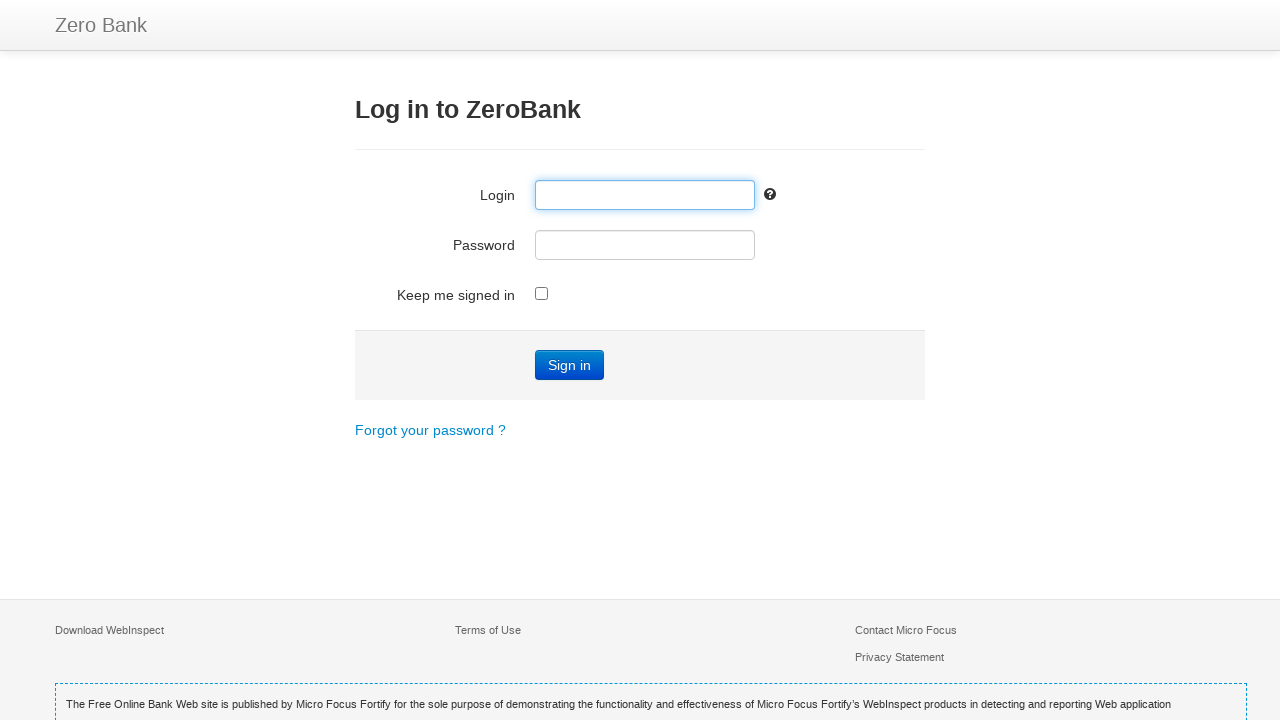

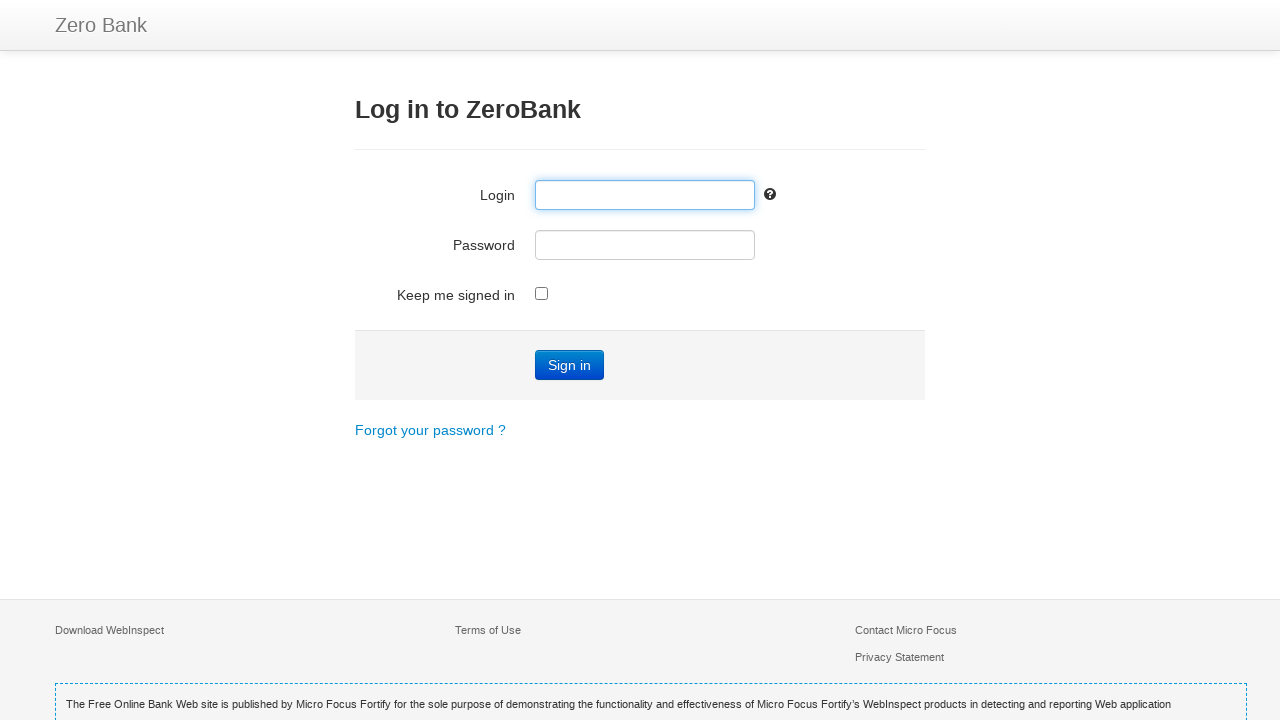